Tests window/tab switching functionality by opening a new window through a link click, switching between windows, and verifying content in both windows

Starting URL: https://the-internet.herokuapp.com/windows

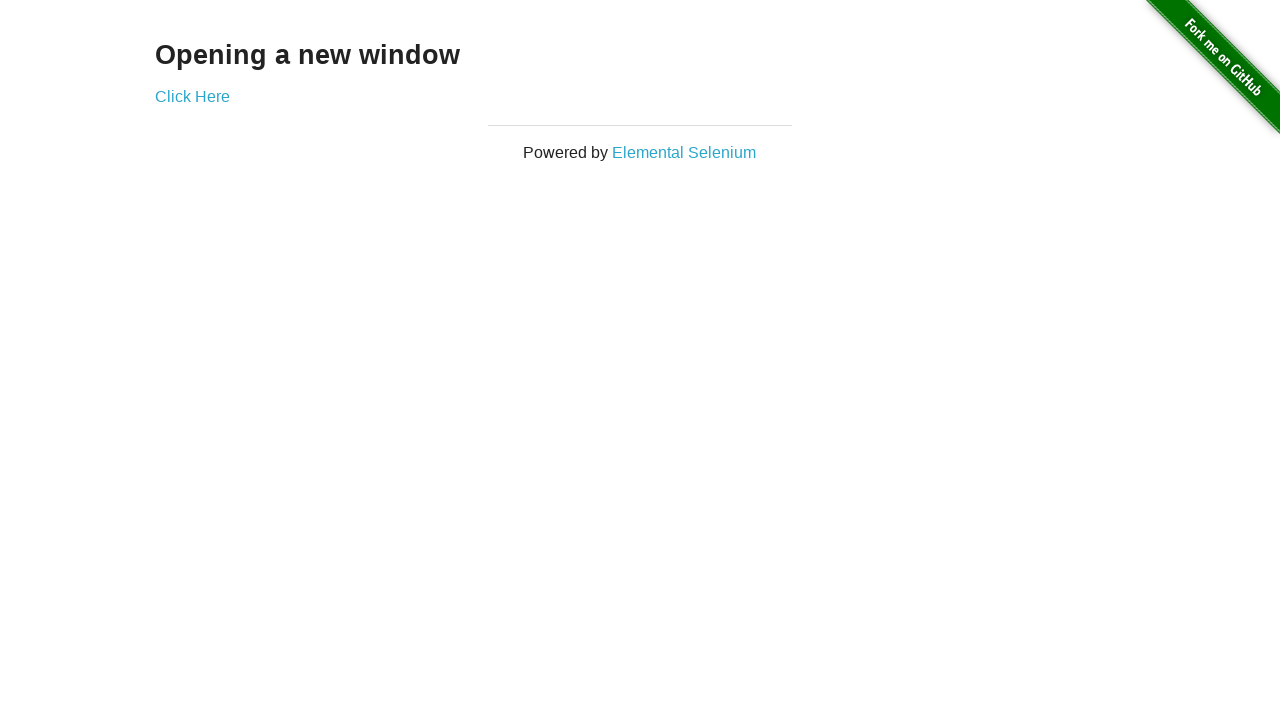

Clicked 'Click Here' link to open new window at (192, 96) on text='Click Here'
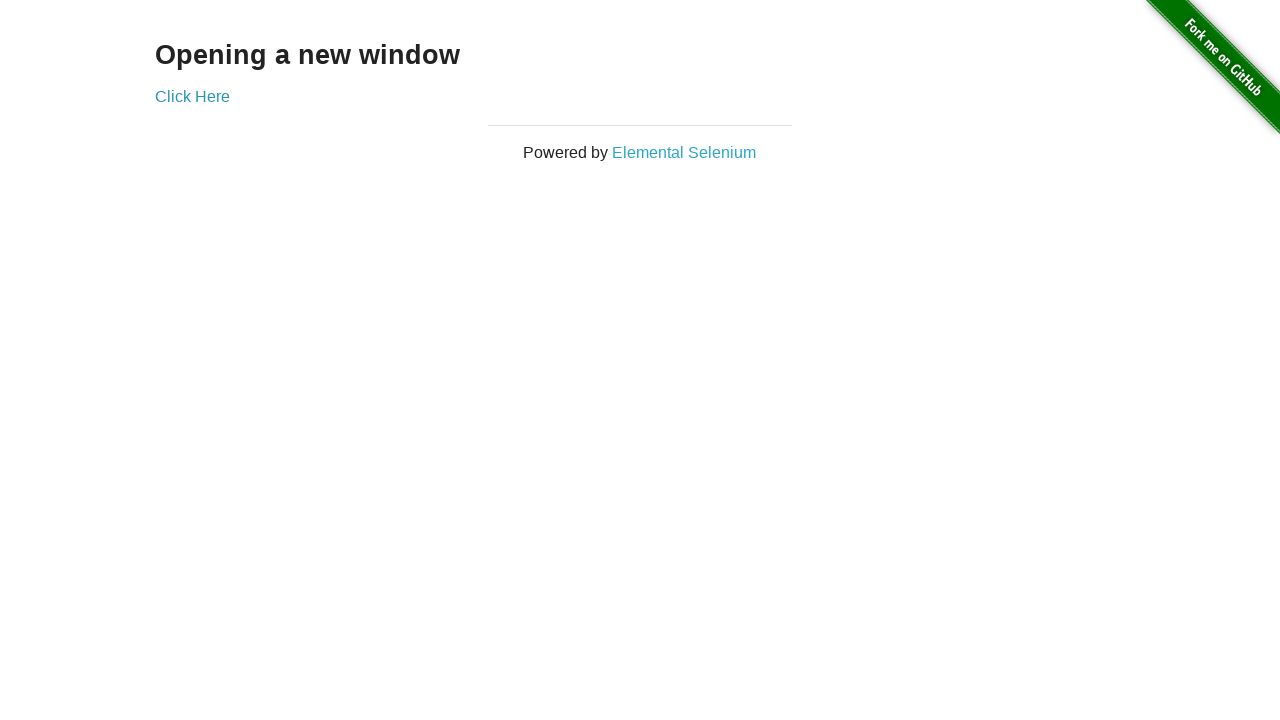

Waited for new window/tab to open
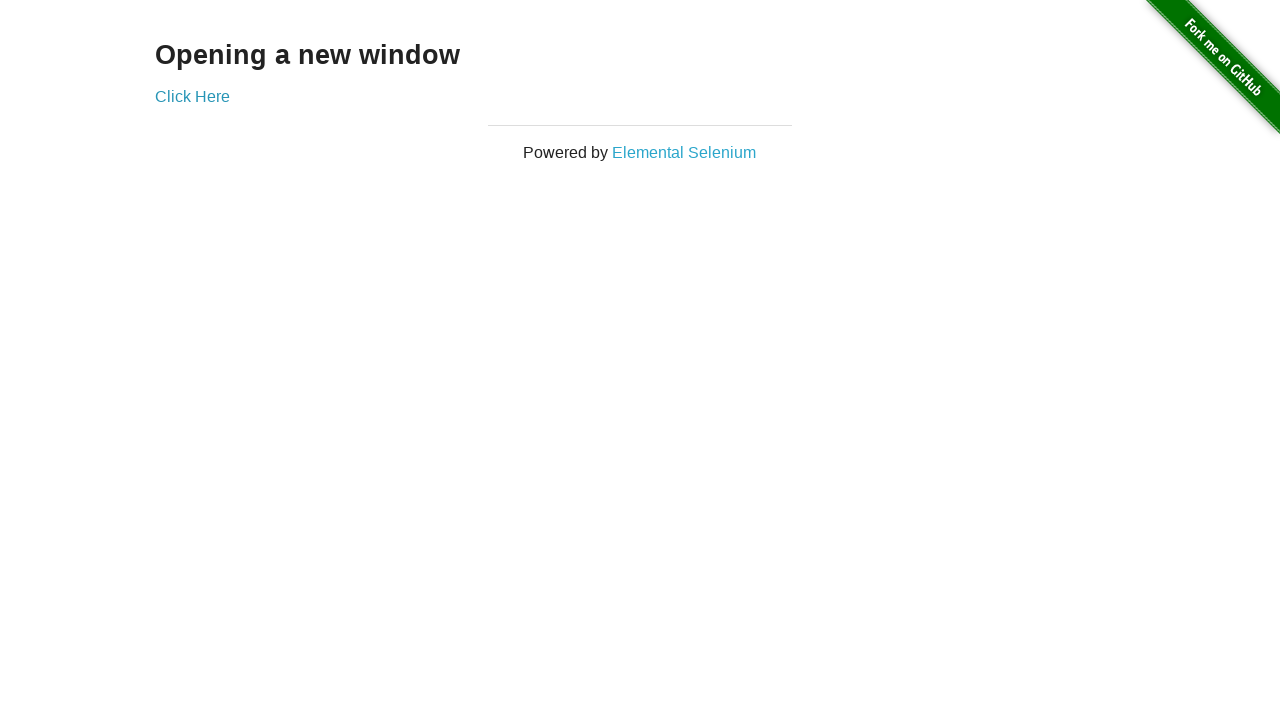

Retrieved all open pages/tabs from context
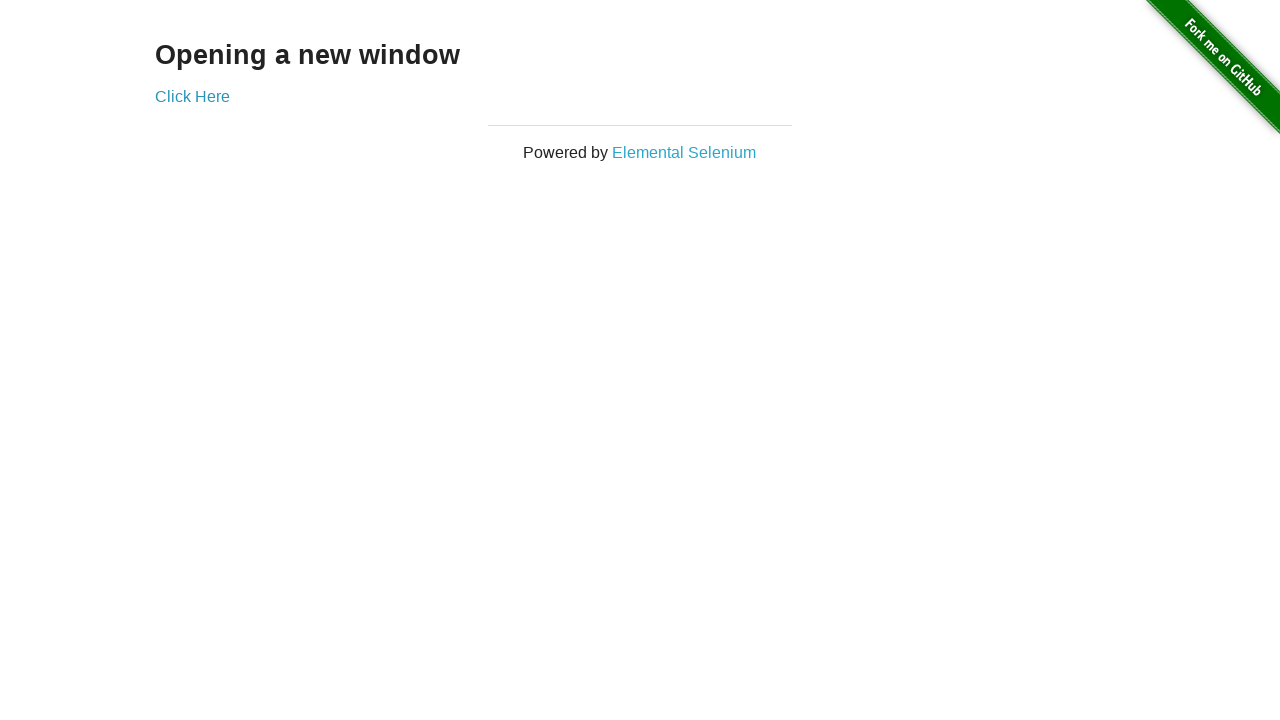

Switched to newly opened window (second page)
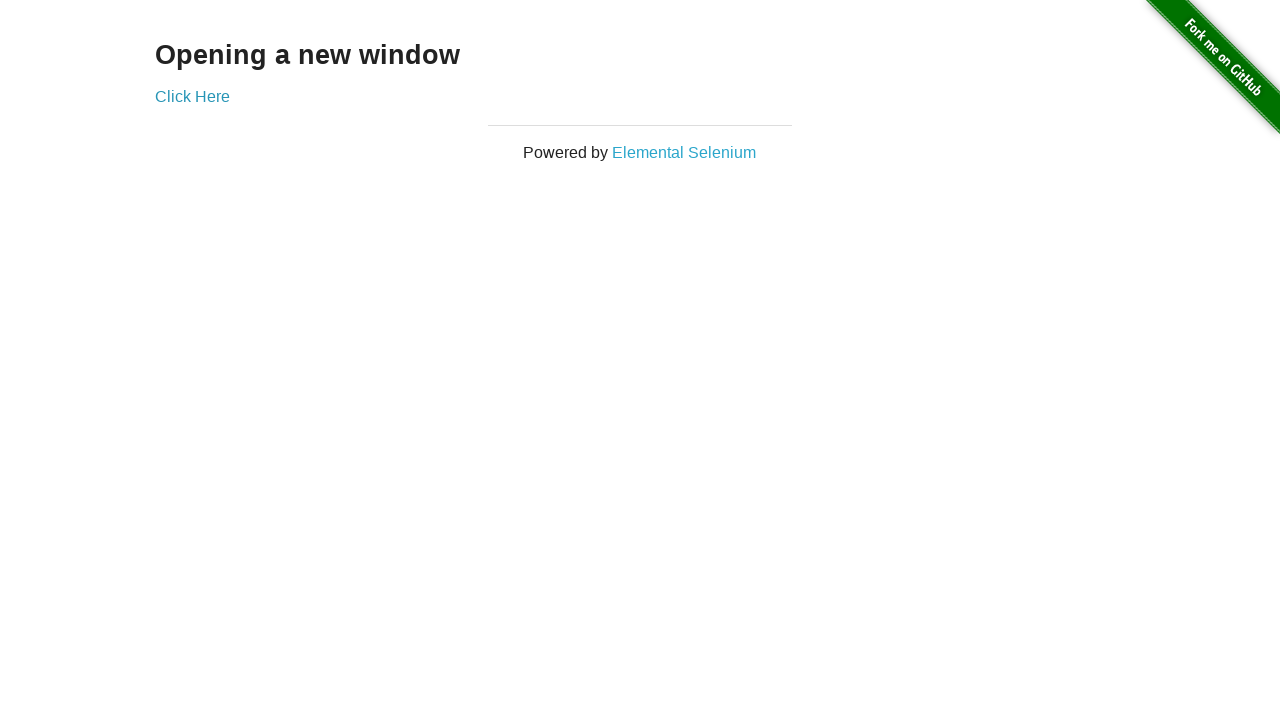

Retrieved h3 text from new window: 'New Window'
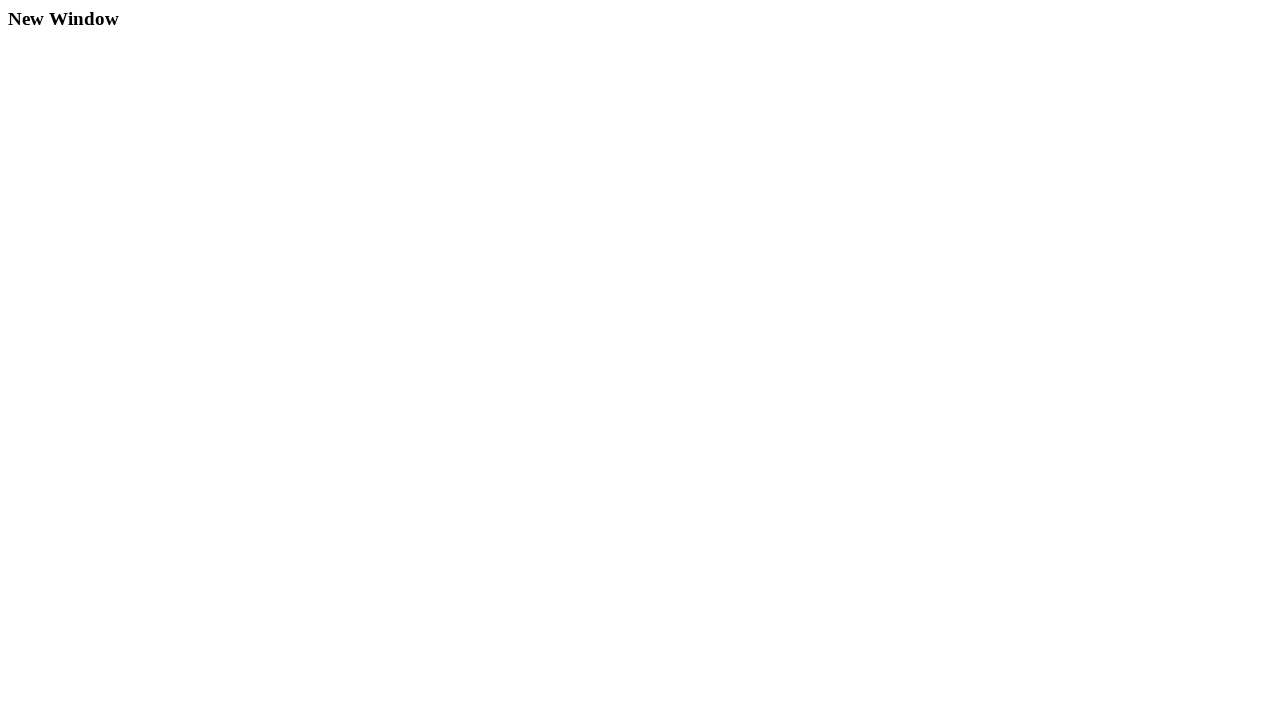

Closed the new window
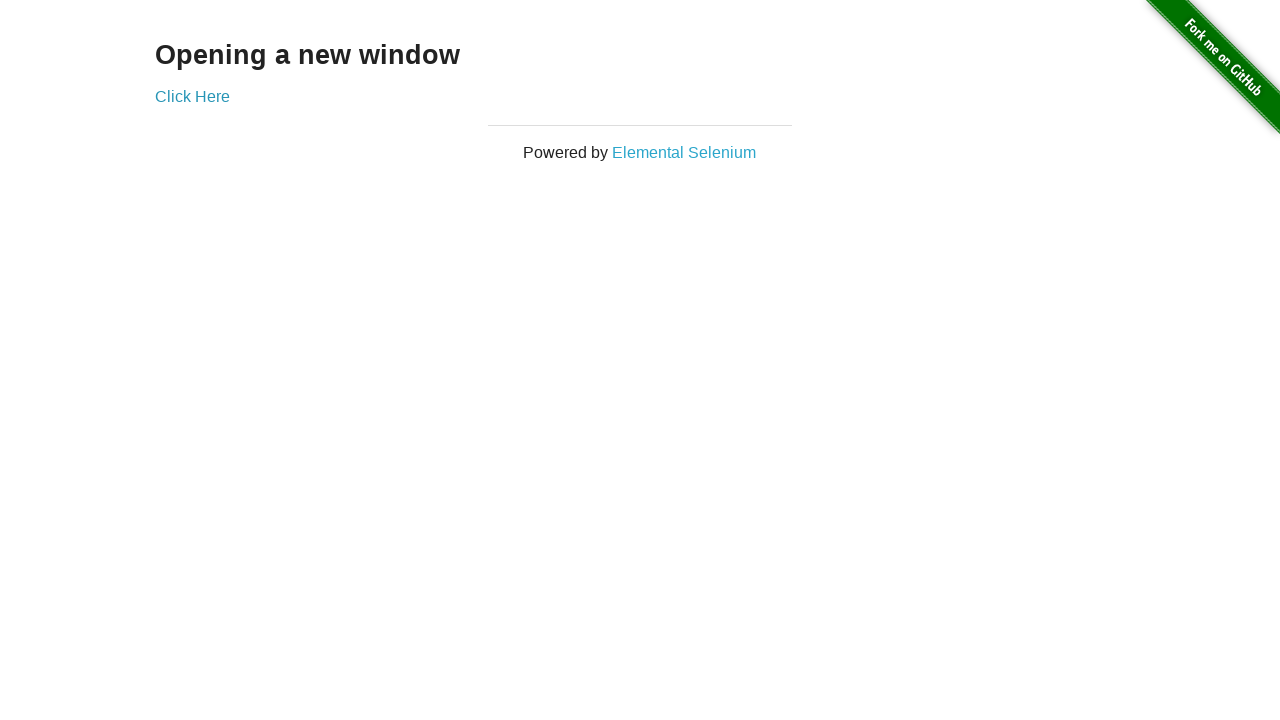

Verified original window contains correct h3 text: 'Opening a new window'
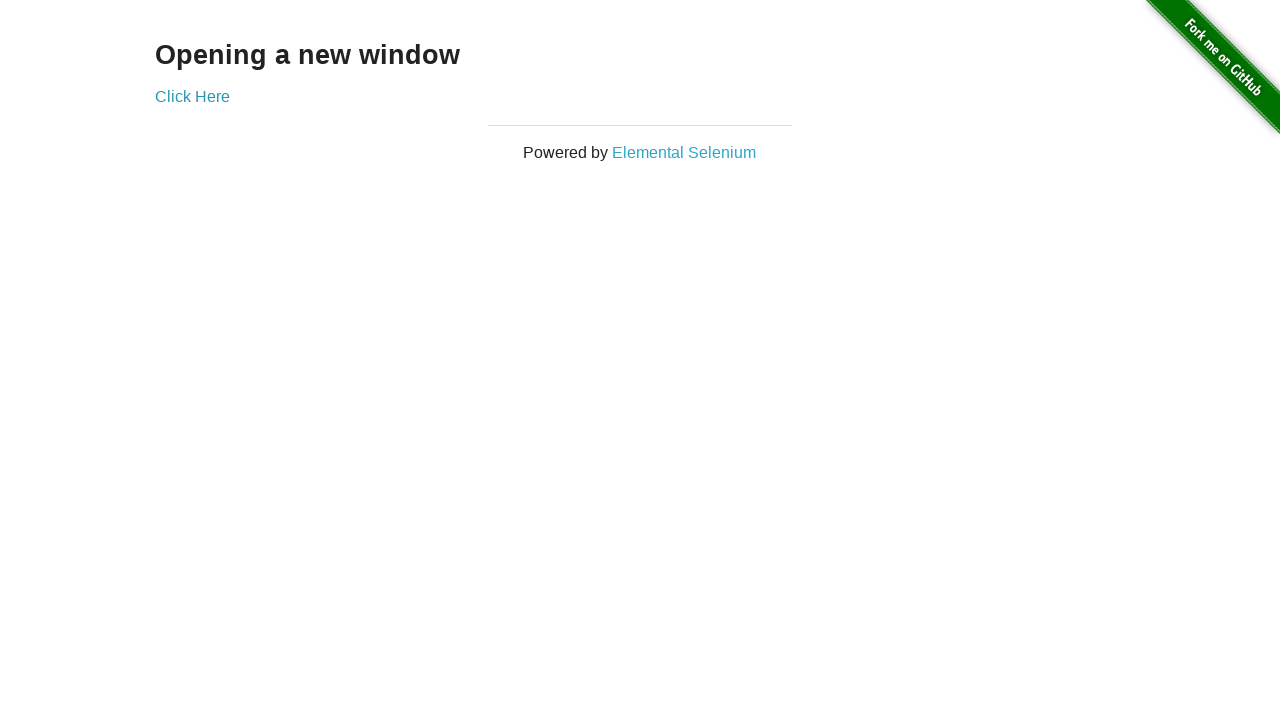

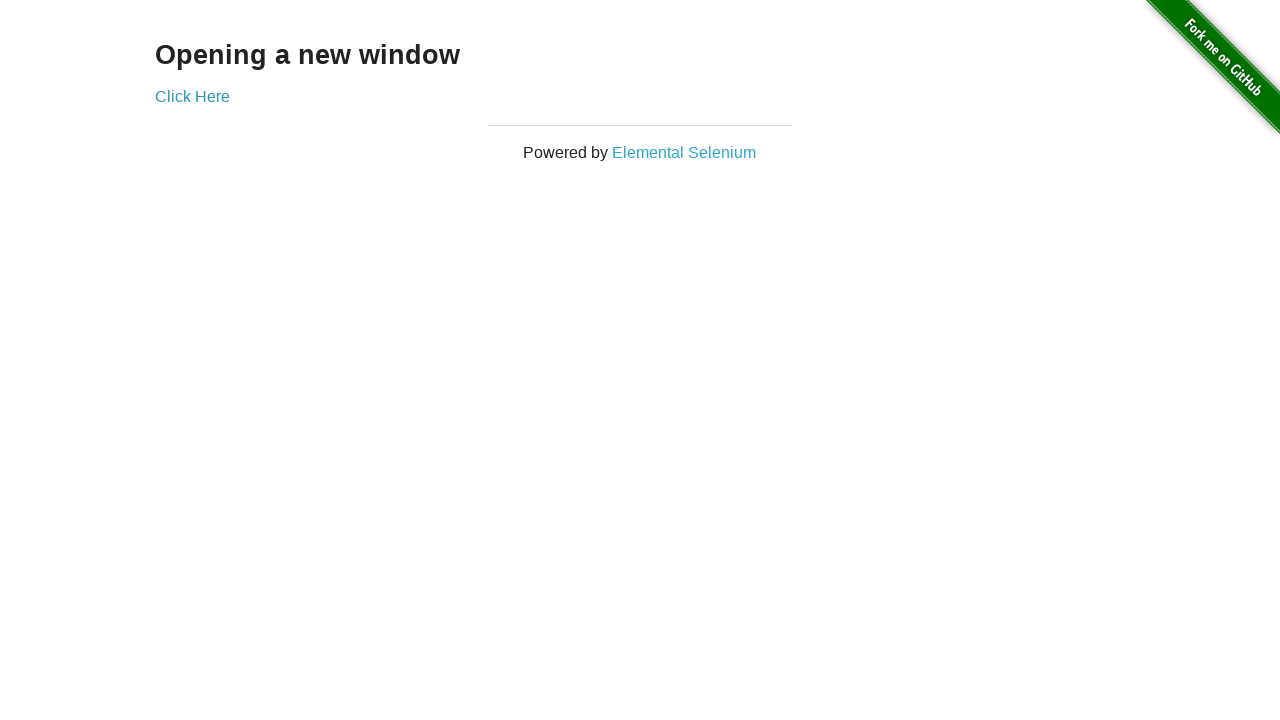